Tests a web form by filling in text, password, and textarea fields, then submitting the form and verifying the success message

Starting URL: https://www.selenium.dev/selenium/web/web-form.html

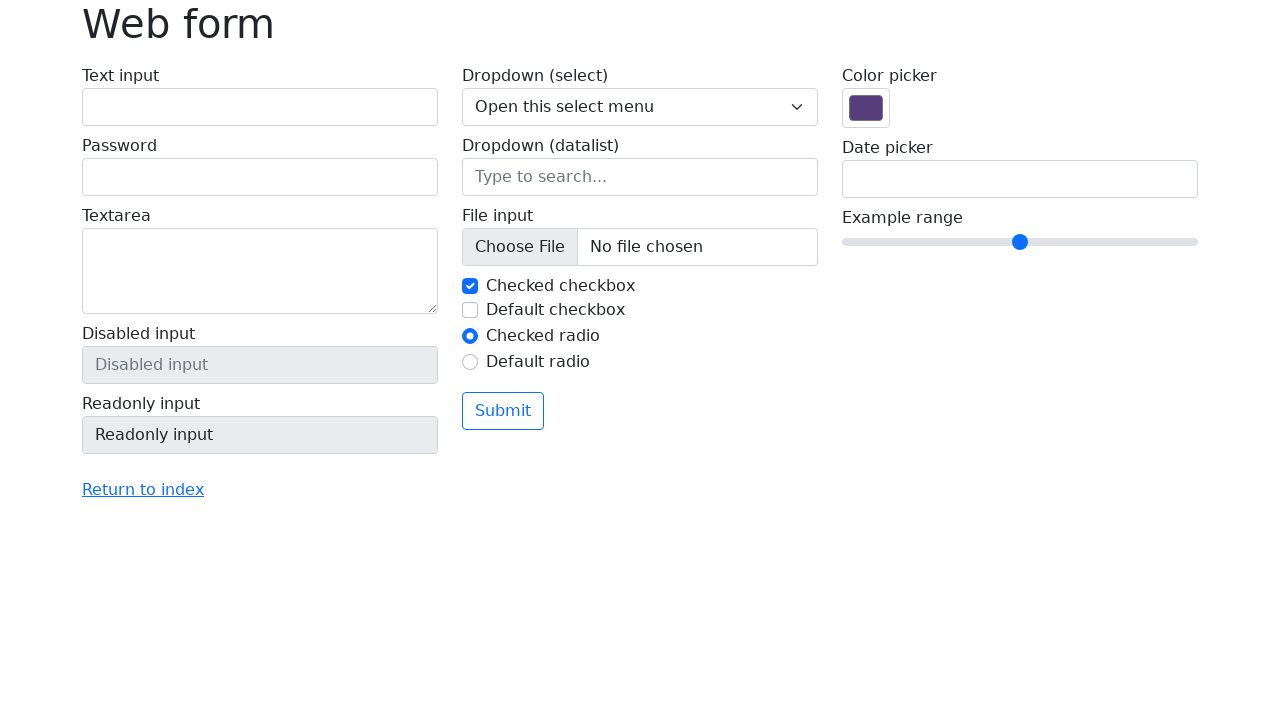

Filled text field with 'Selenium' on input[name='my-text']
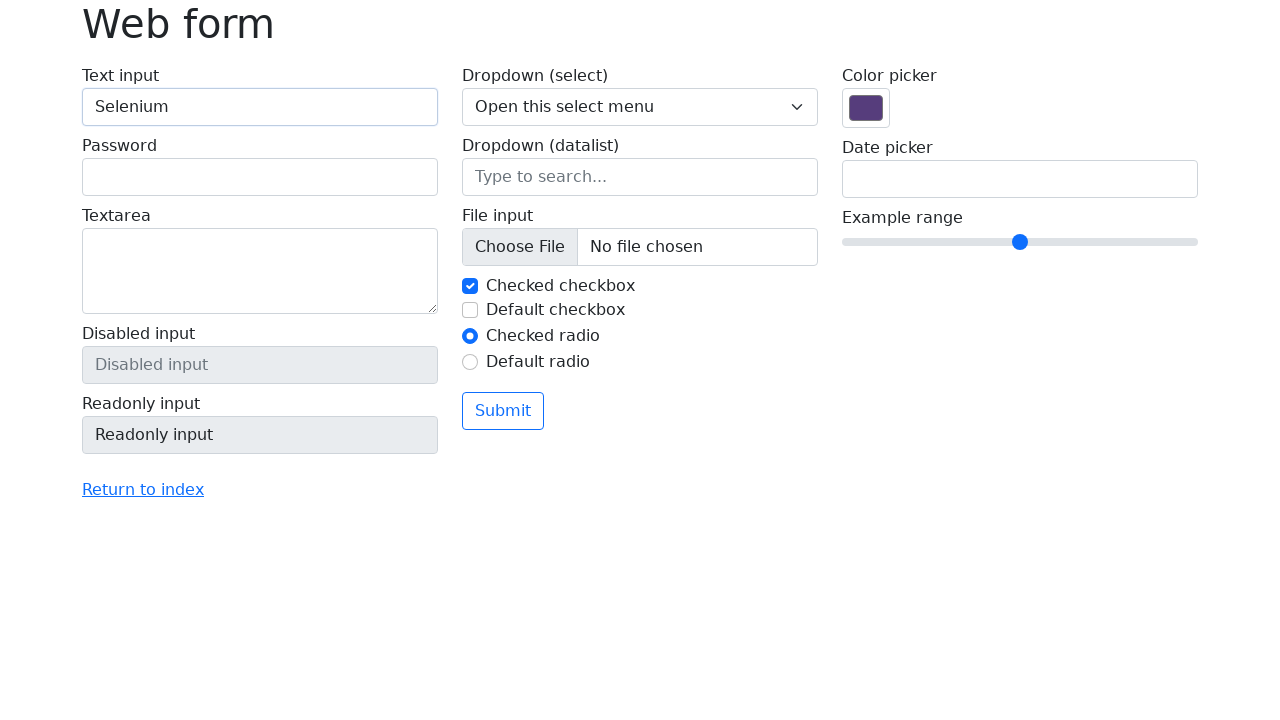

Filled password field with 'Password' on input[name='my-password']
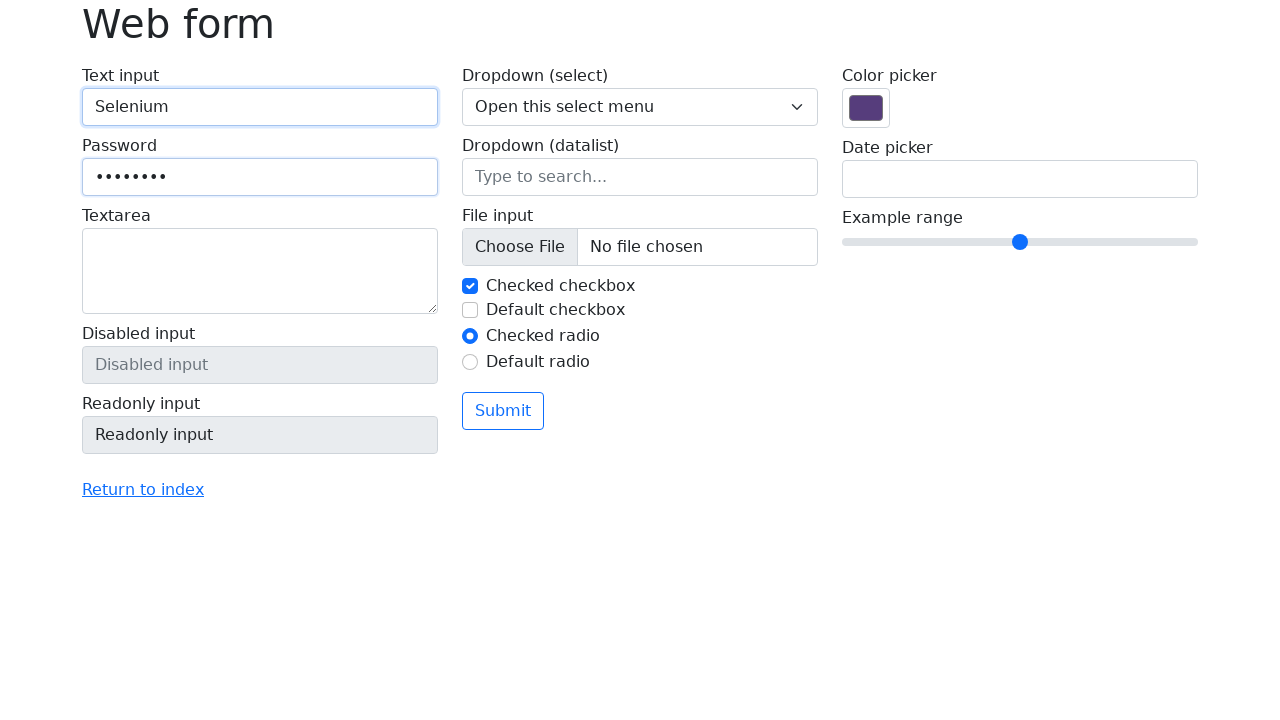

Filled textarea with 'Hello, World!' on textarea[name='my-textarea']
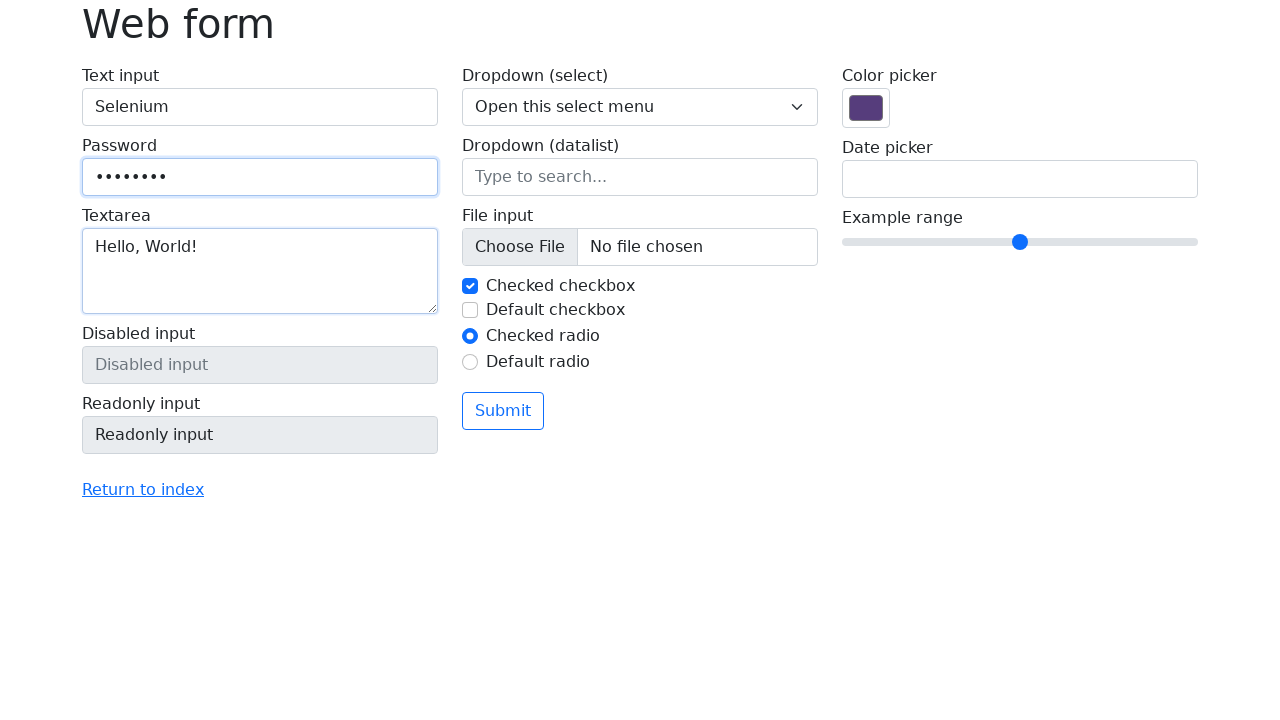

Clicked submit button to submit the form at (503, 411) on button[type='submit']
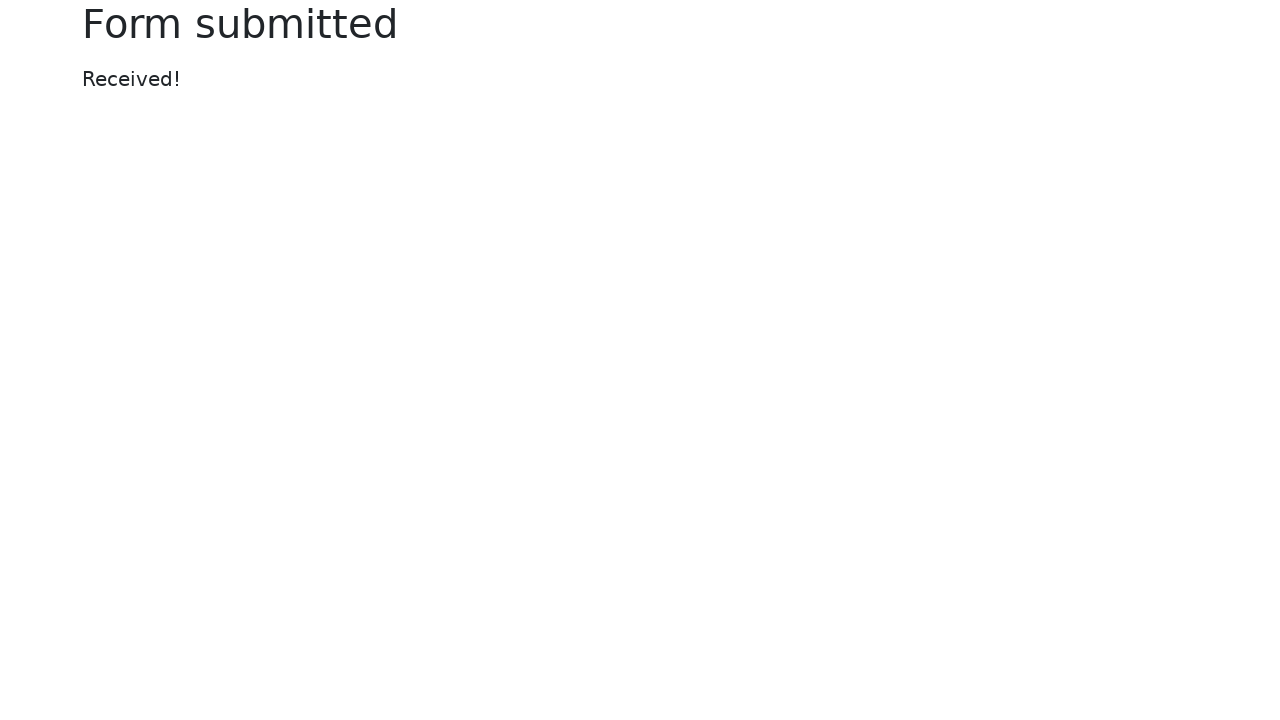

Success message element loaded
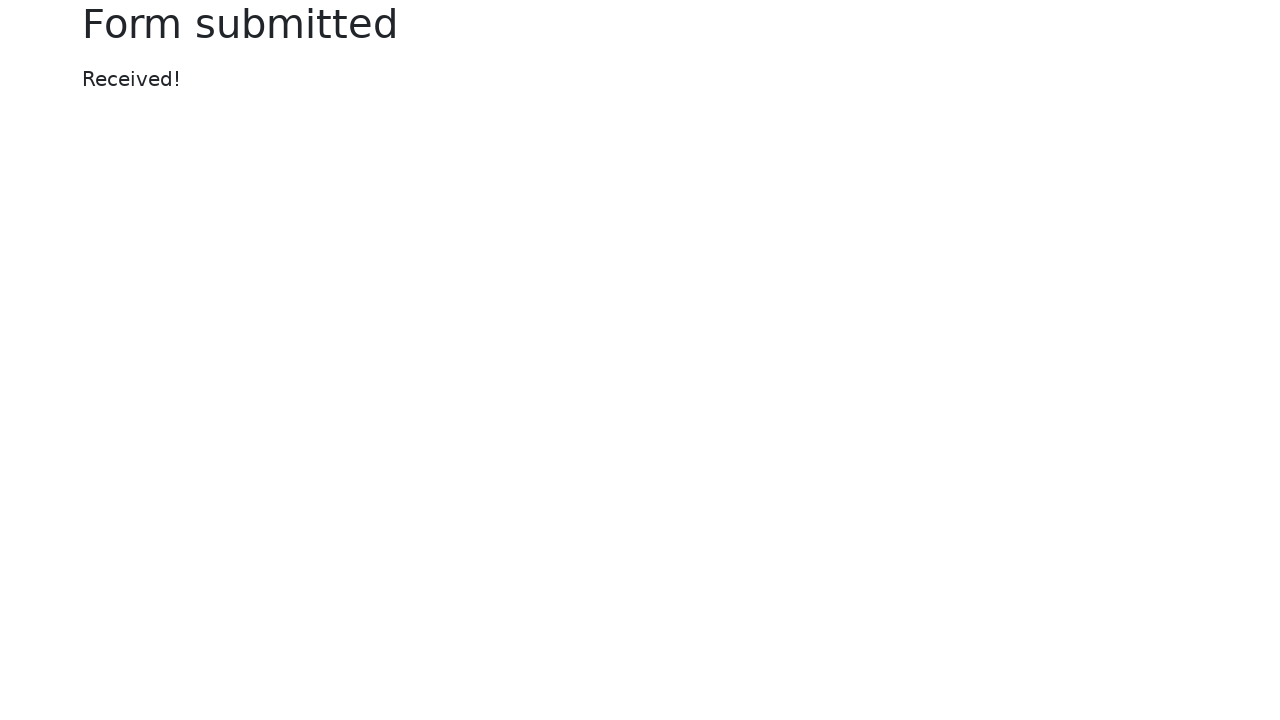

Retrieved success message text: 'Received!'
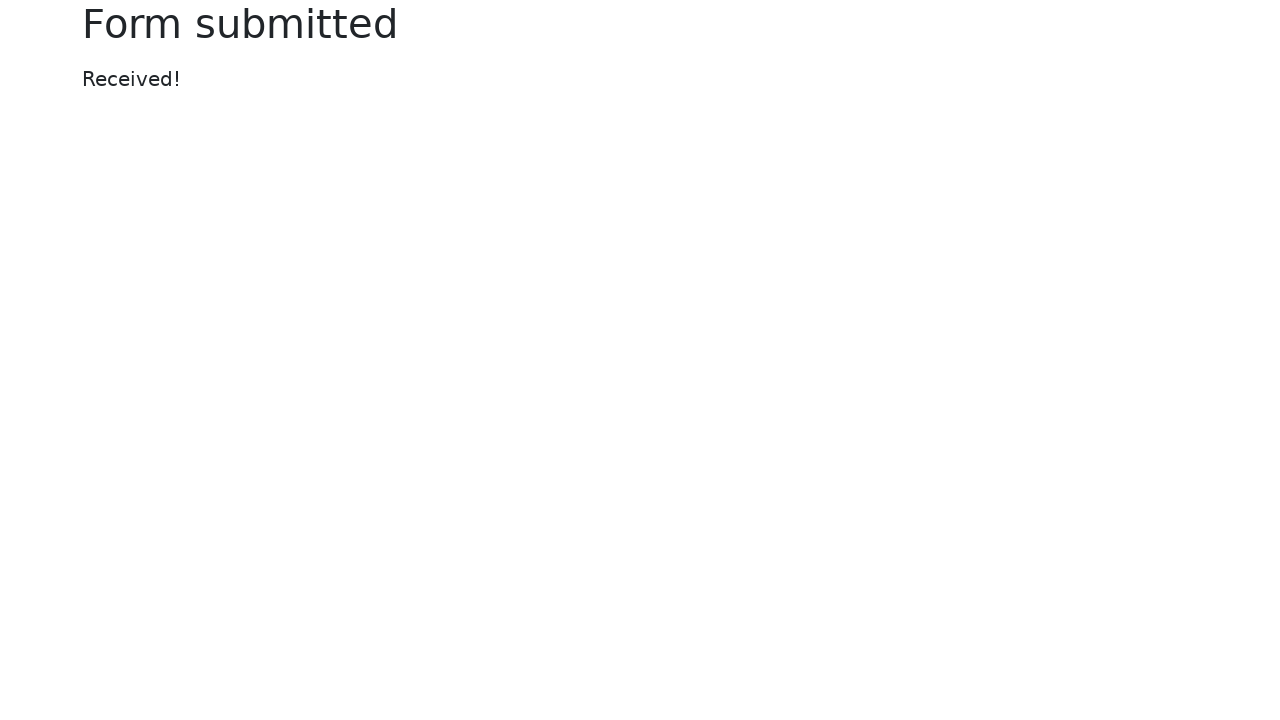

Verified success message matches expected text 'Received!'
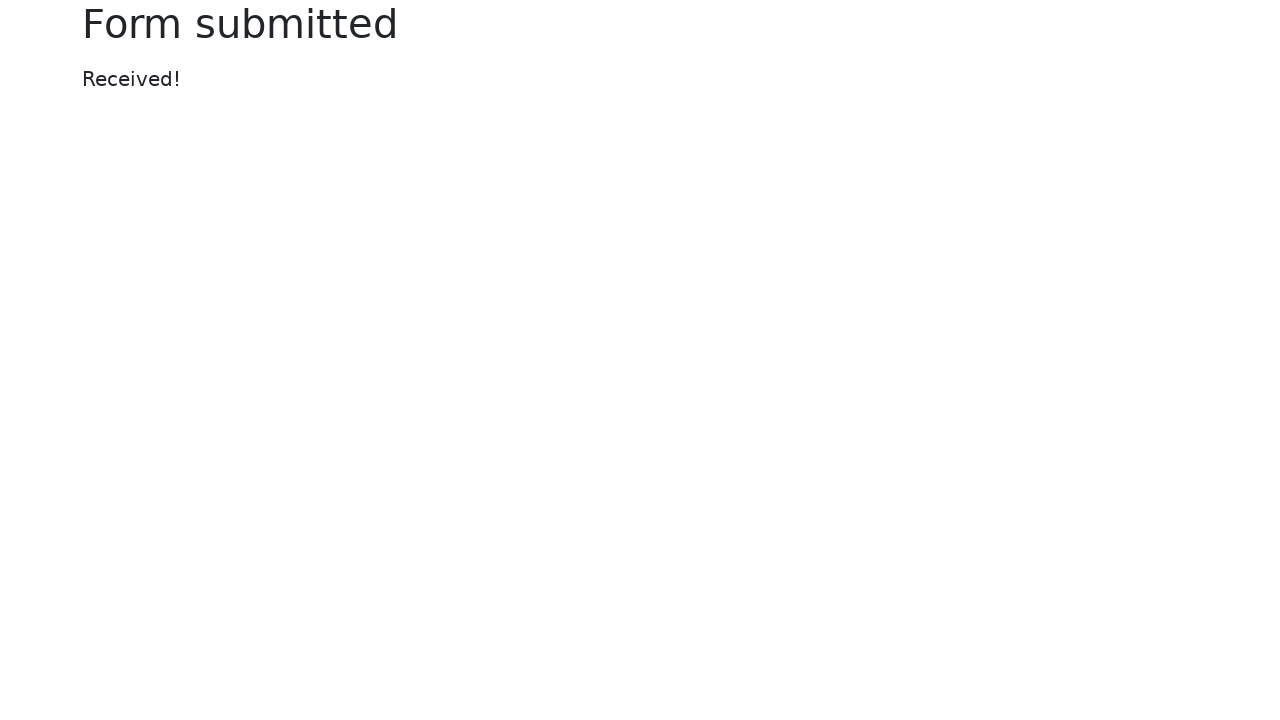

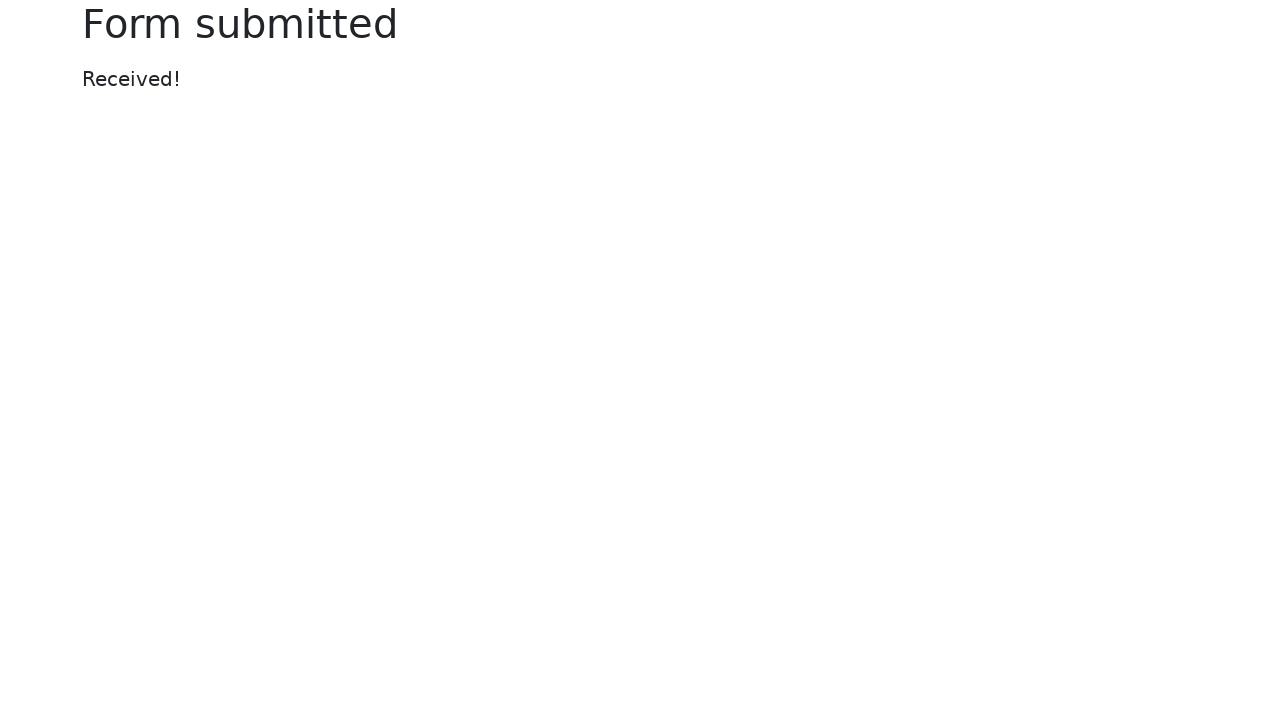